Tests CSS selector functionality by clicking on the navbar brand link and verifying navigation to the homepage

Starting URL: https://webdriver.io/docs/gettingstarted

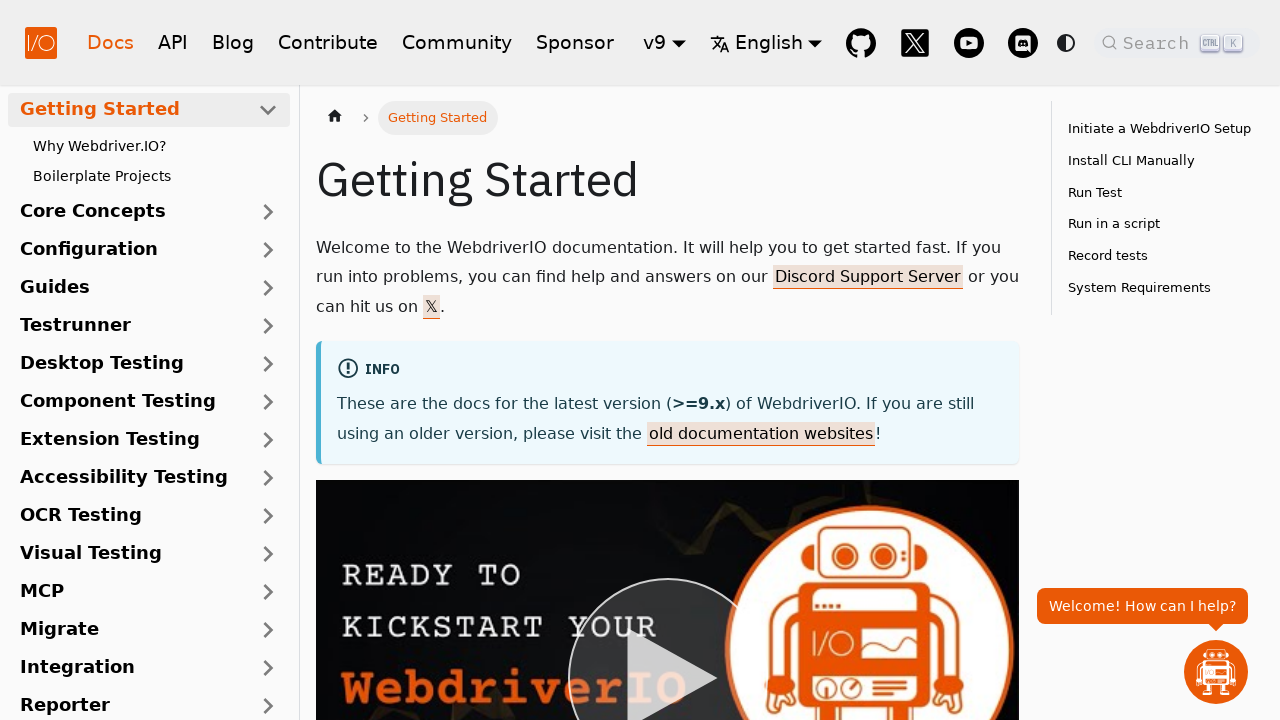

Clicked navbar brand link using CSS selector at (45, 42) on nav a.navbar__brand
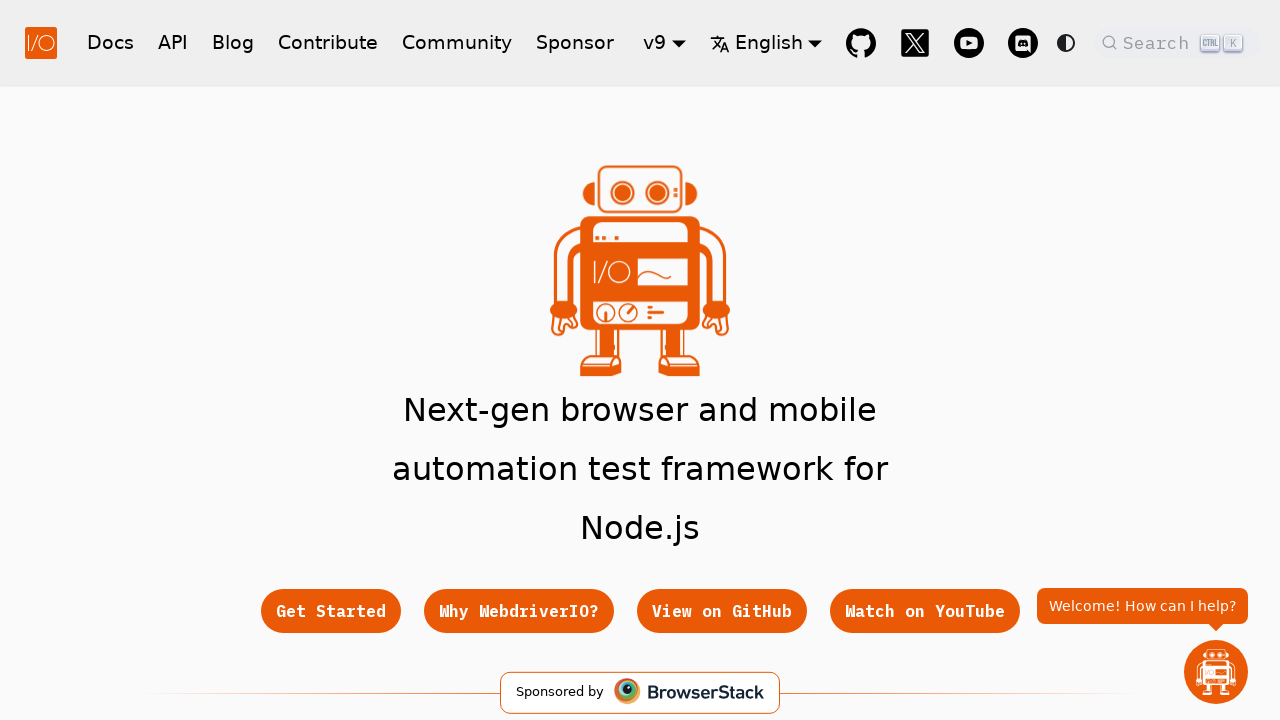

Navigation to homepage completed
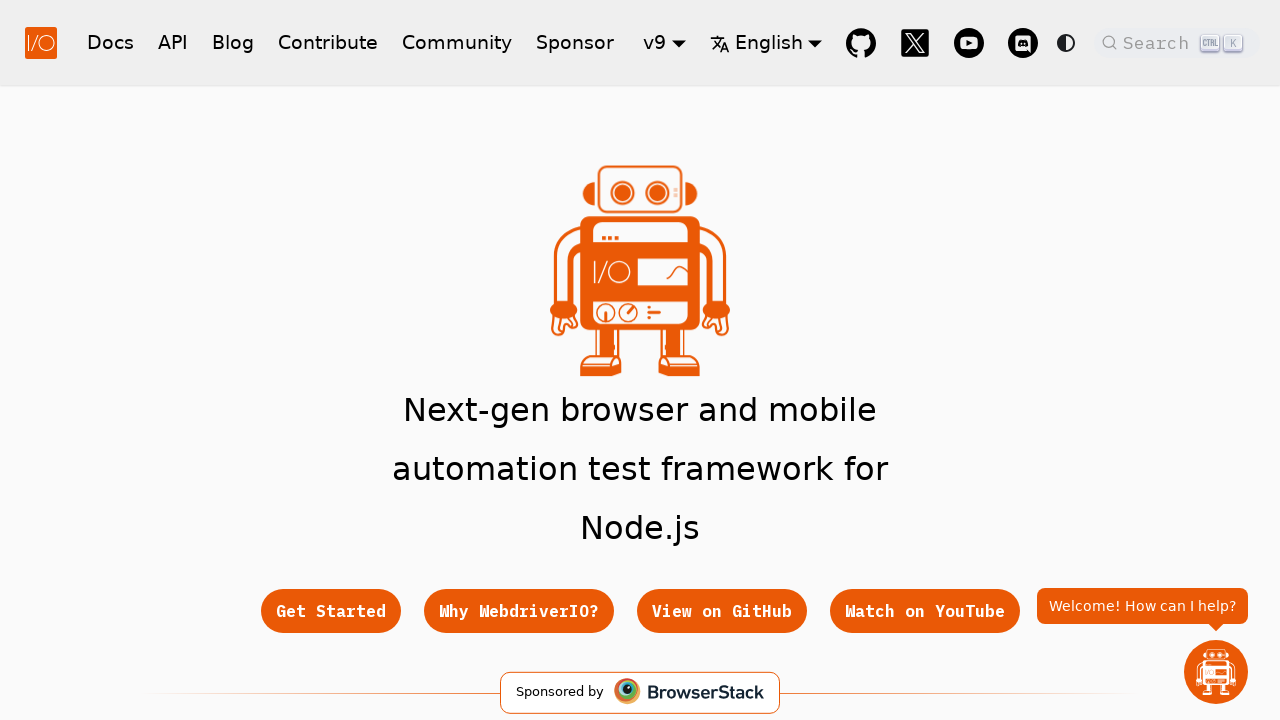

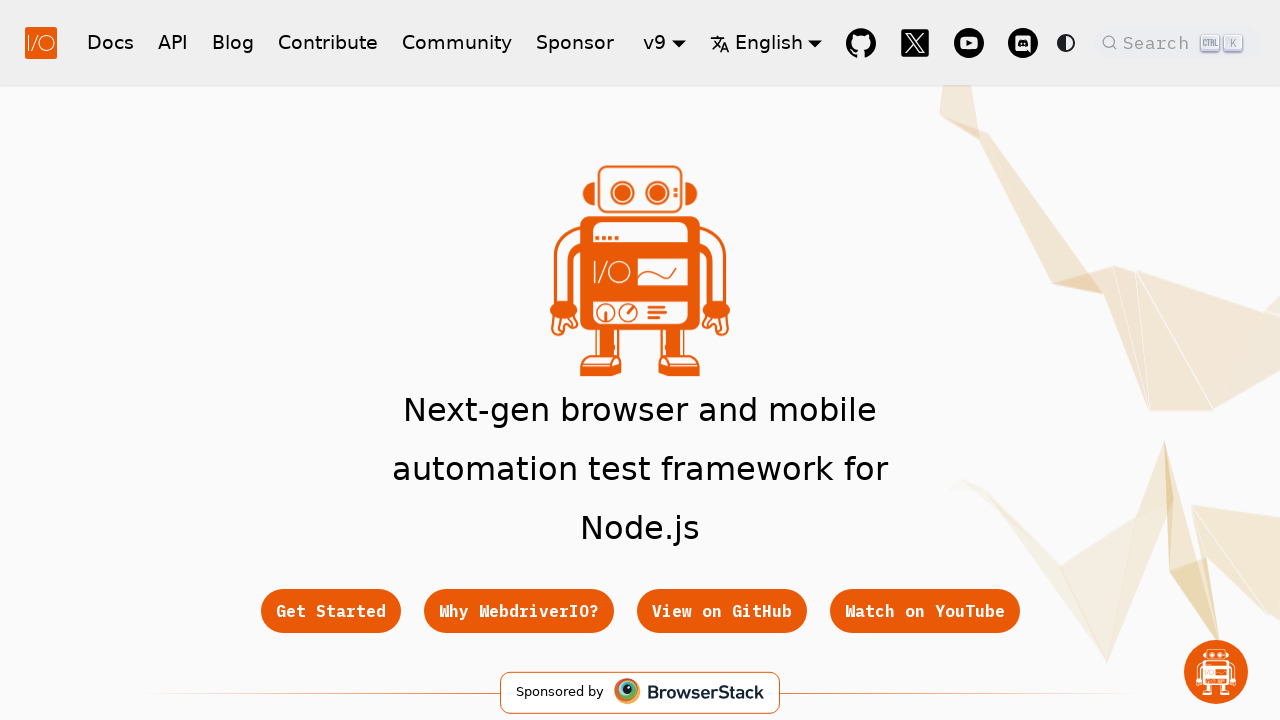